Tests dropdown selection functionality on OrangeHRM trial form by selecting a country from the dropdown menu

Starting URL: https://www.orangehrm.com/orangehrm-30-day-trial

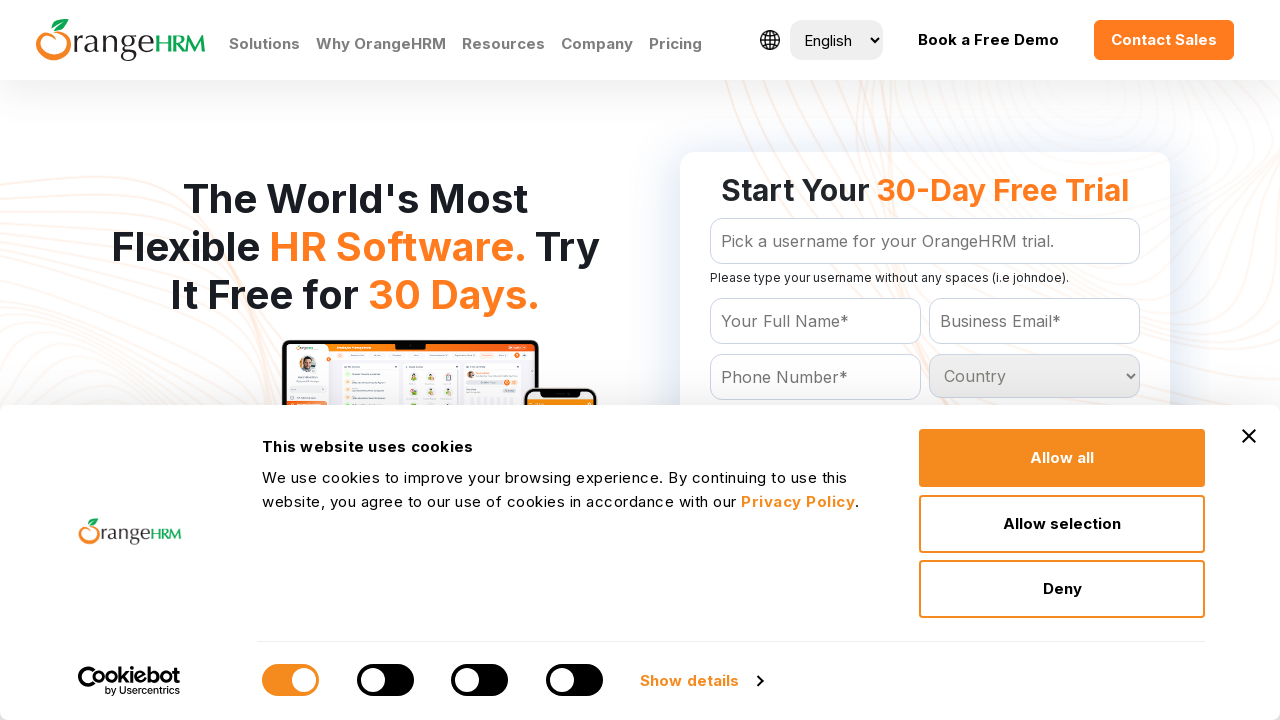

Located country dropdown element
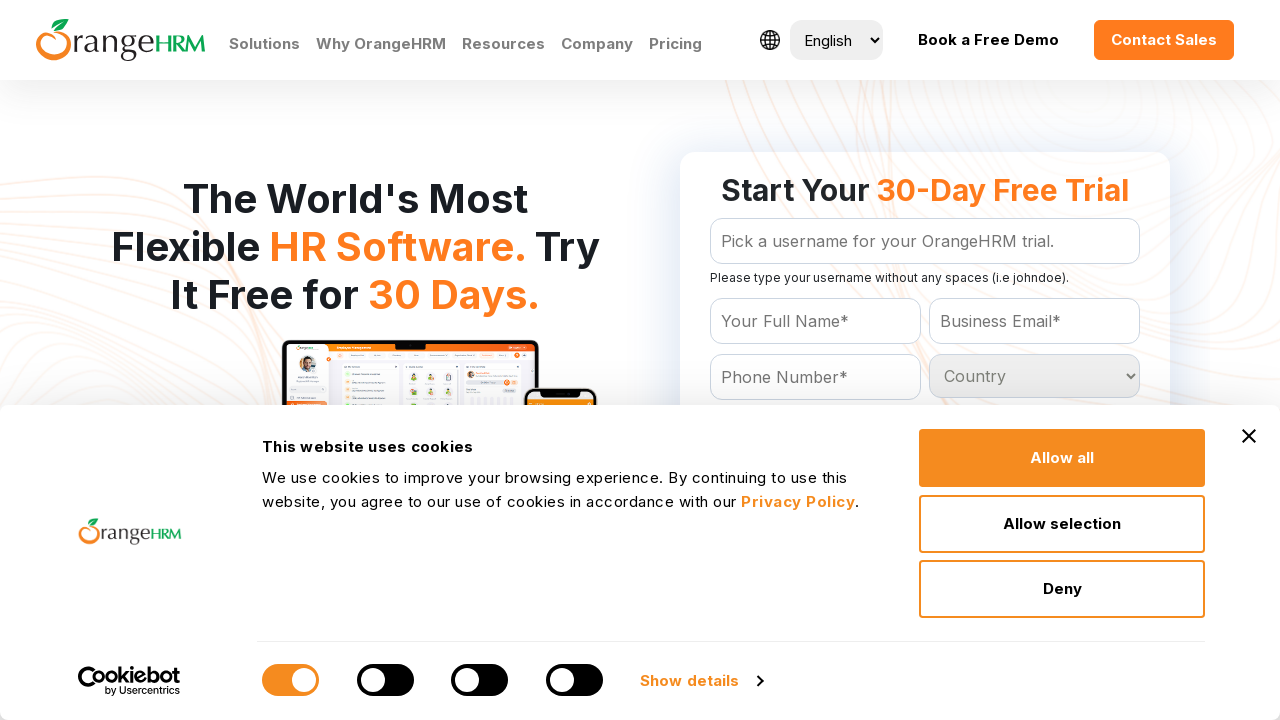

Selected 6th option from country dropdown on #Form_getForm_Country
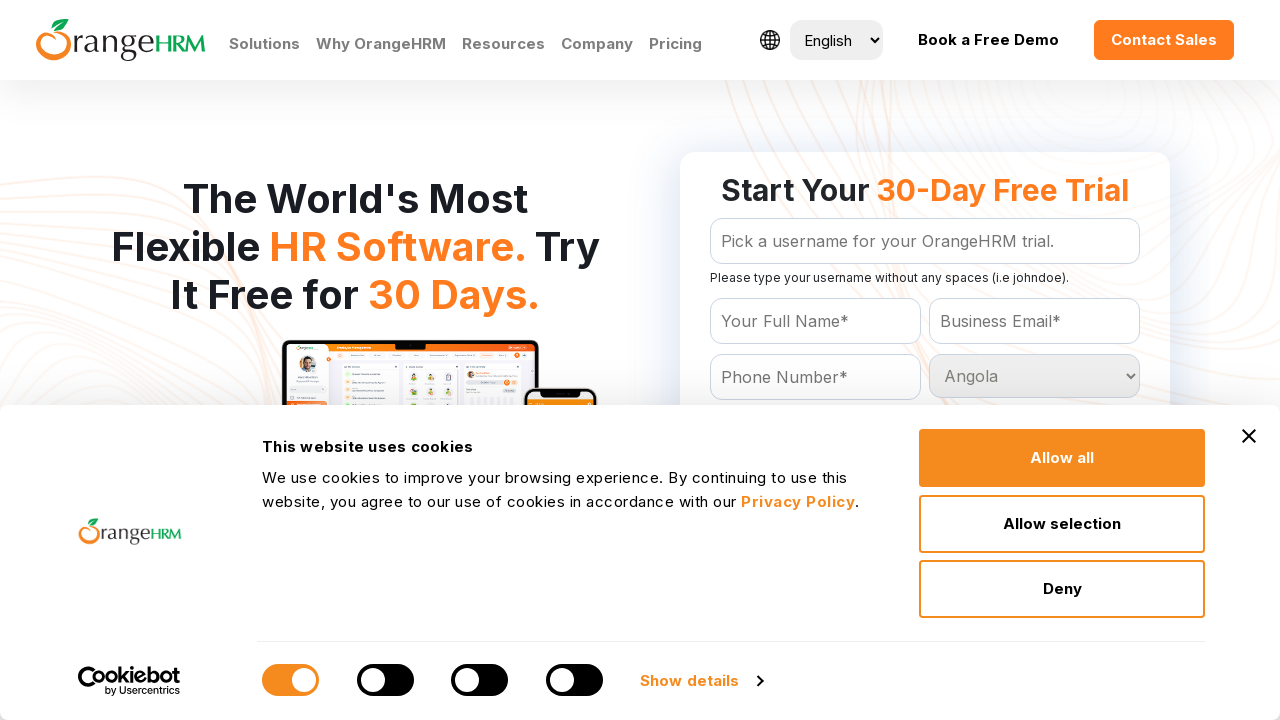

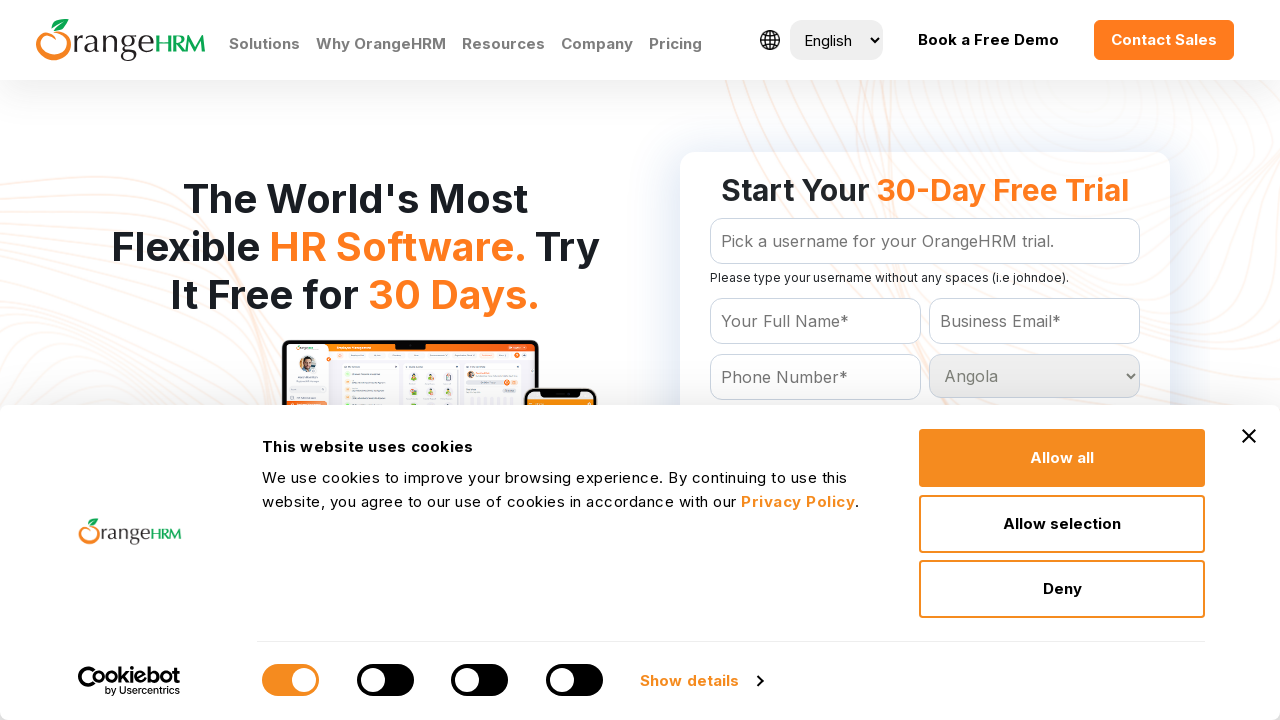